Navigates to an OpenCart demo site and verifies the page title and URL contain expected values

Starting URL: https://naveenautomationlabs.com/opencart/

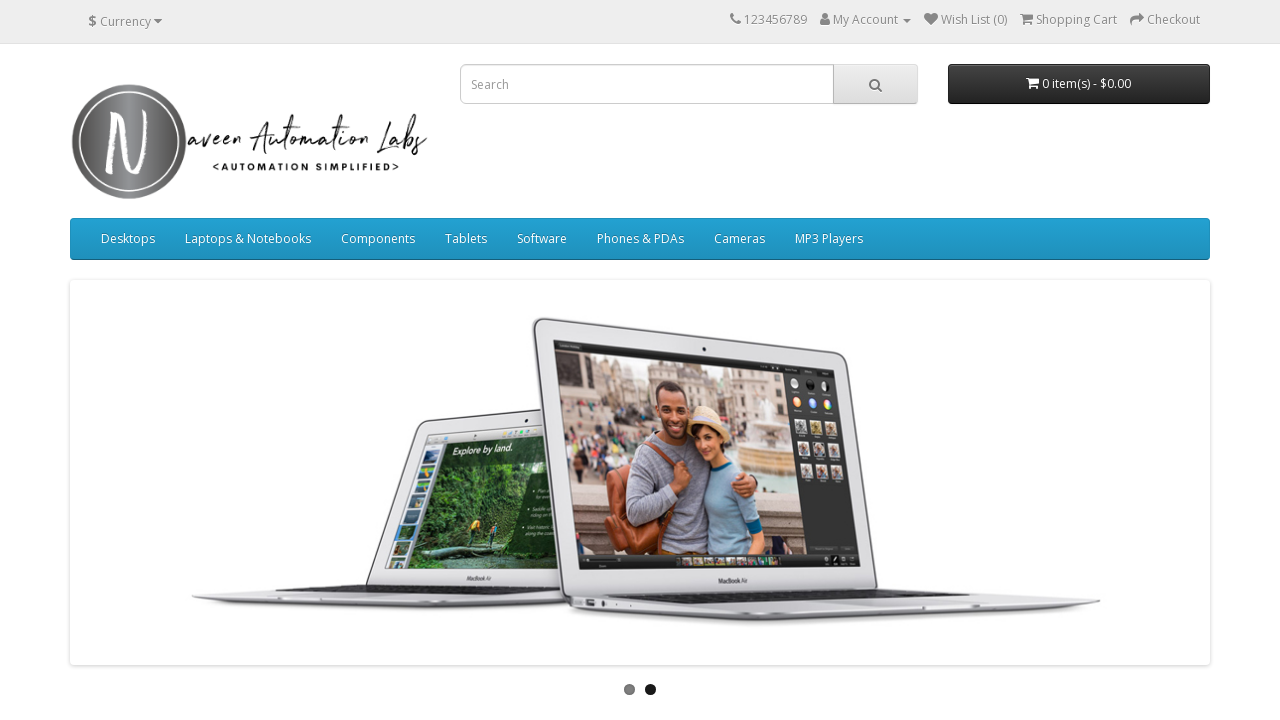

Retrieved page title
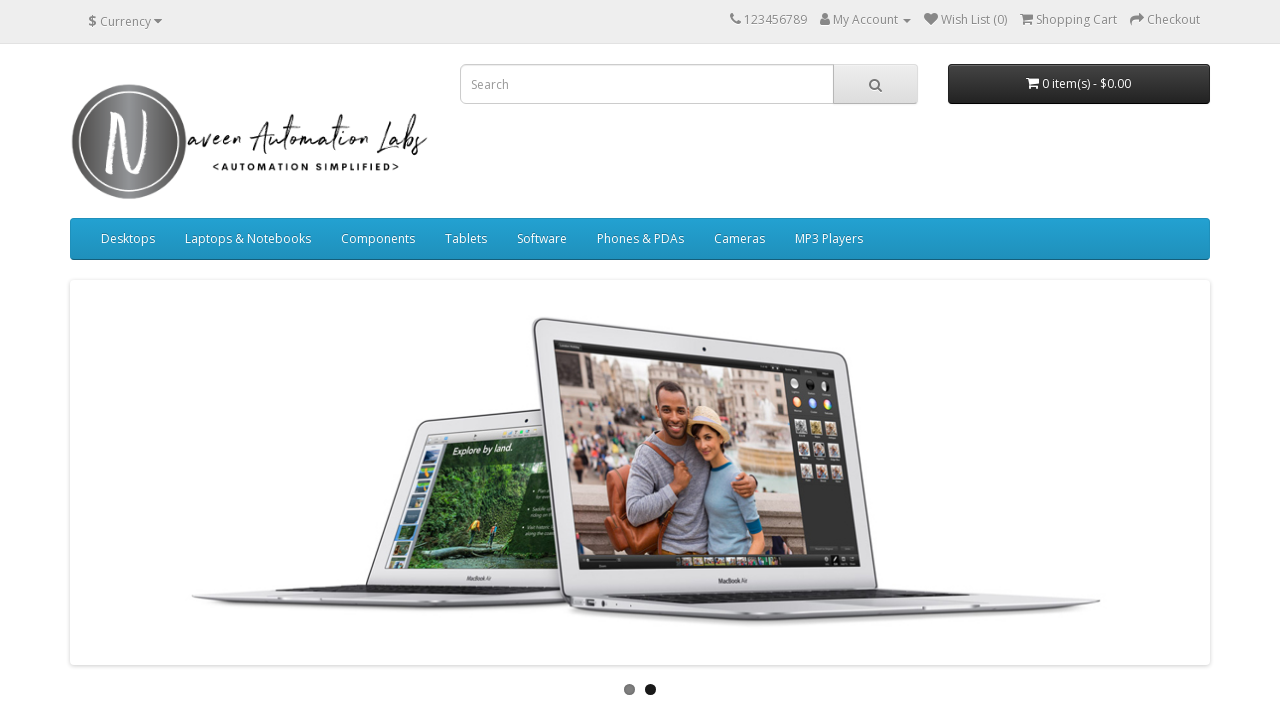

Verified page title is 'Your Store'
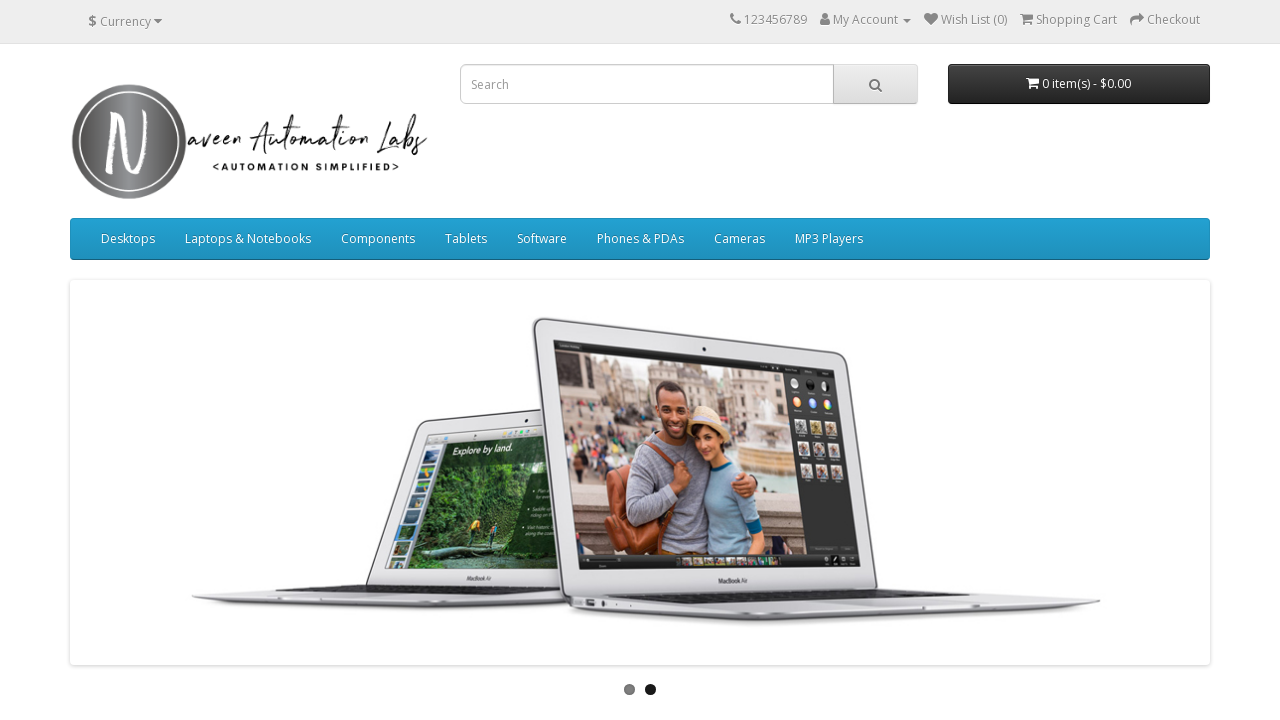

Retrieved current page URL
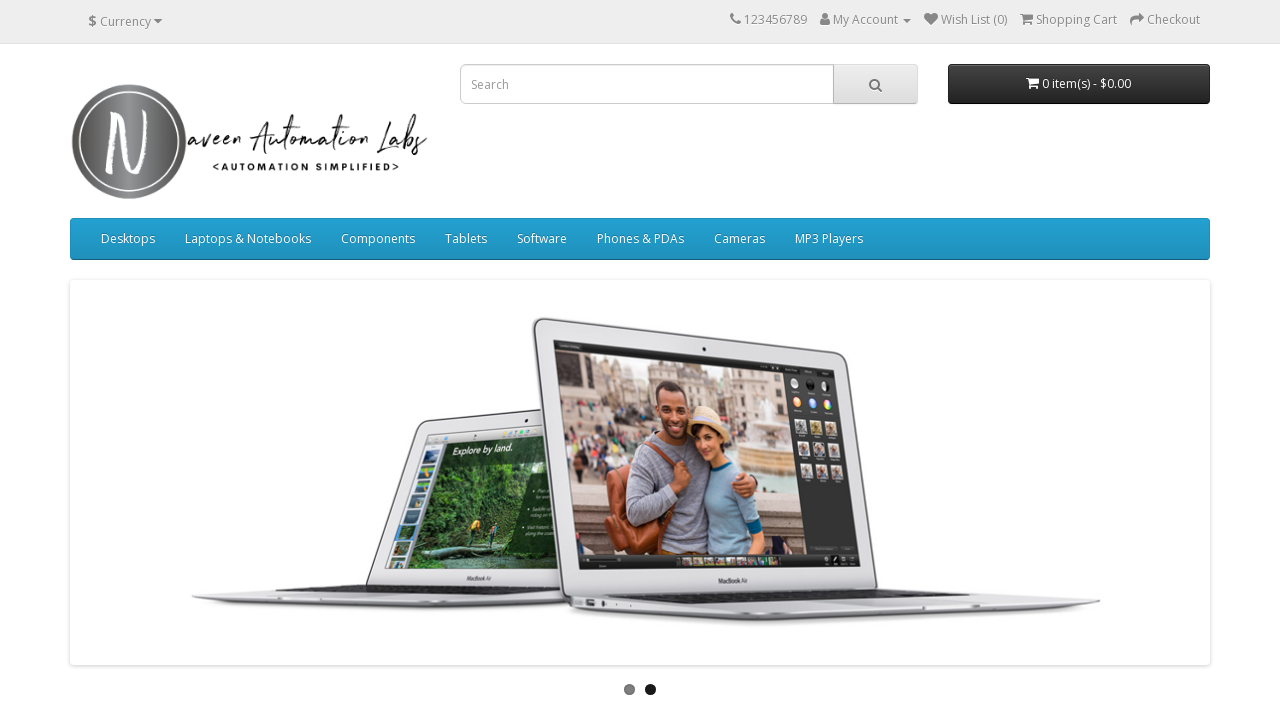

Verified URL contains 'naveenautomationlabs.com'
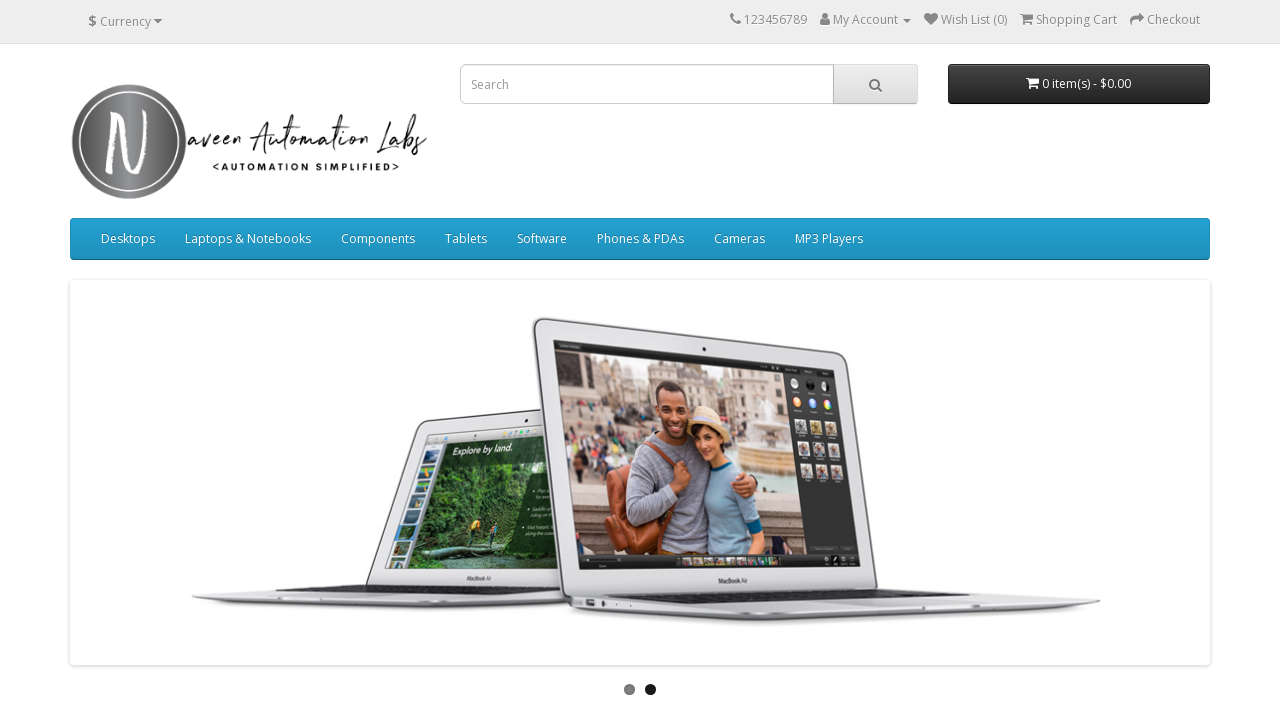

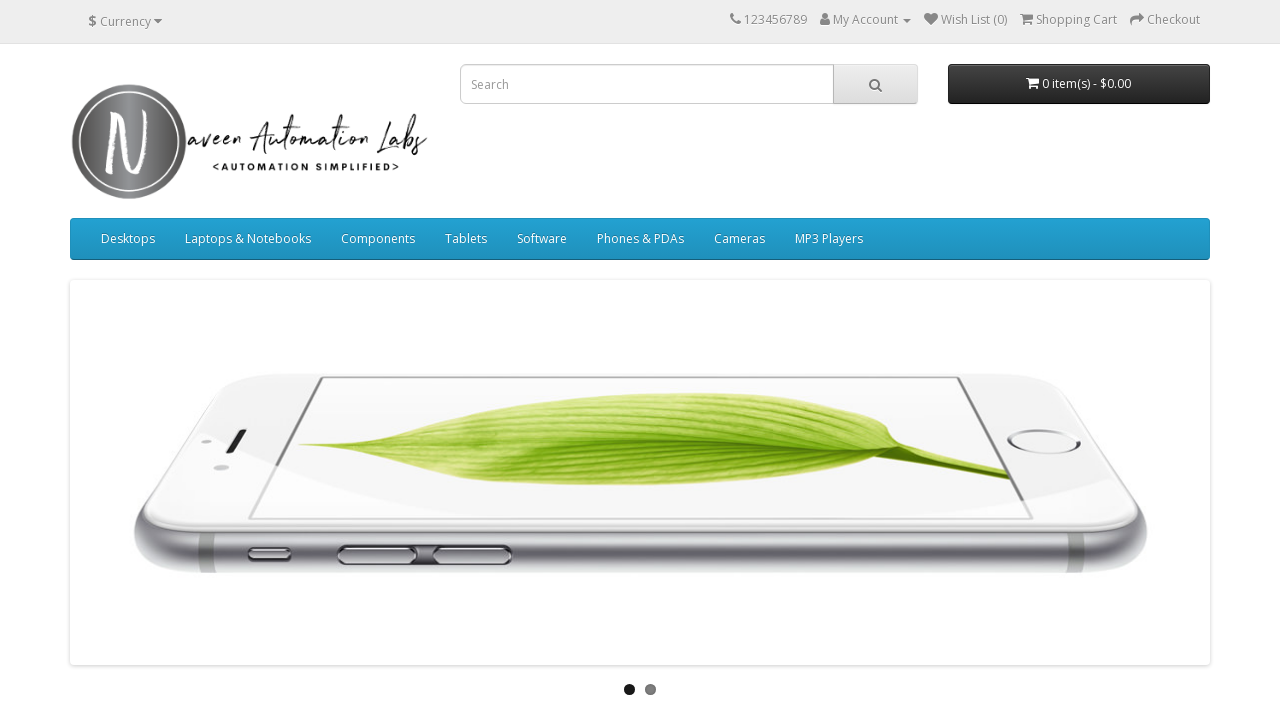